Verifies multiple routes on a tarot card application by navigating to the tarot encyclopedia page, the reading page, testing card spread functionality by clicking on the card stack, and checking for authentication UI elements.

Starting URL: https://test-studio-firebase.vercel.app/tarot

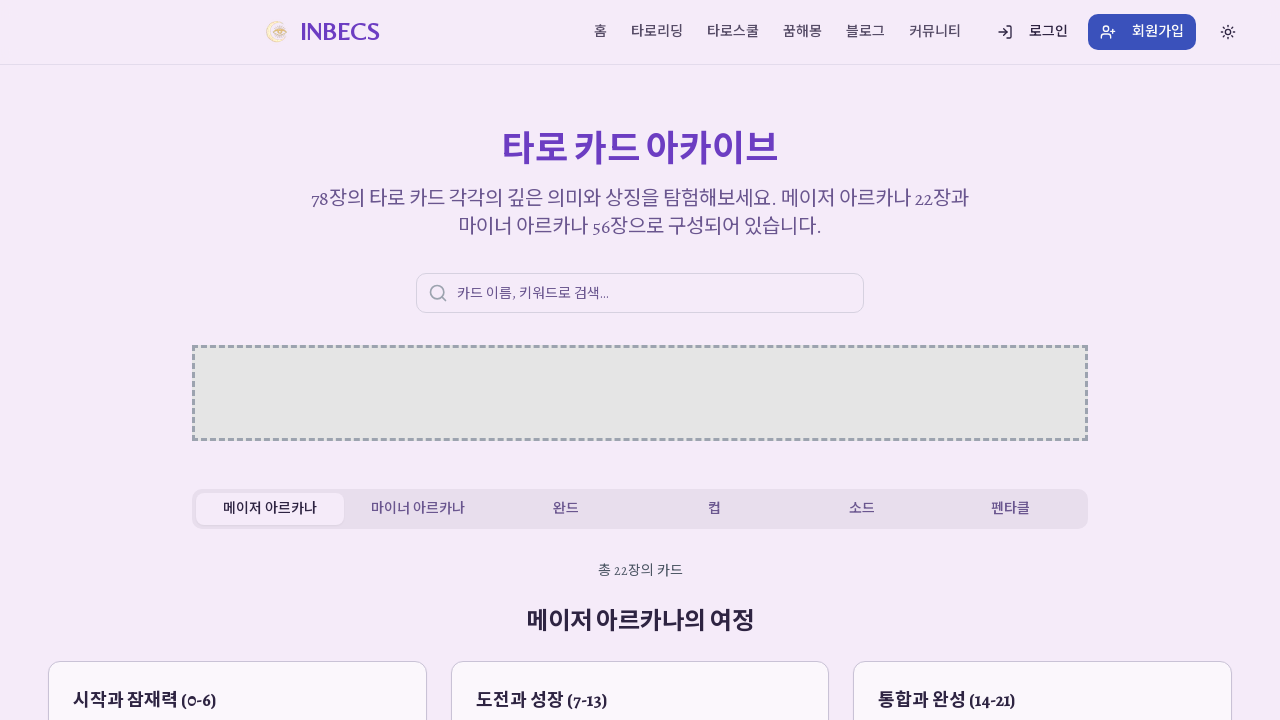

Waited for tarot page to reach domcontentloaded state
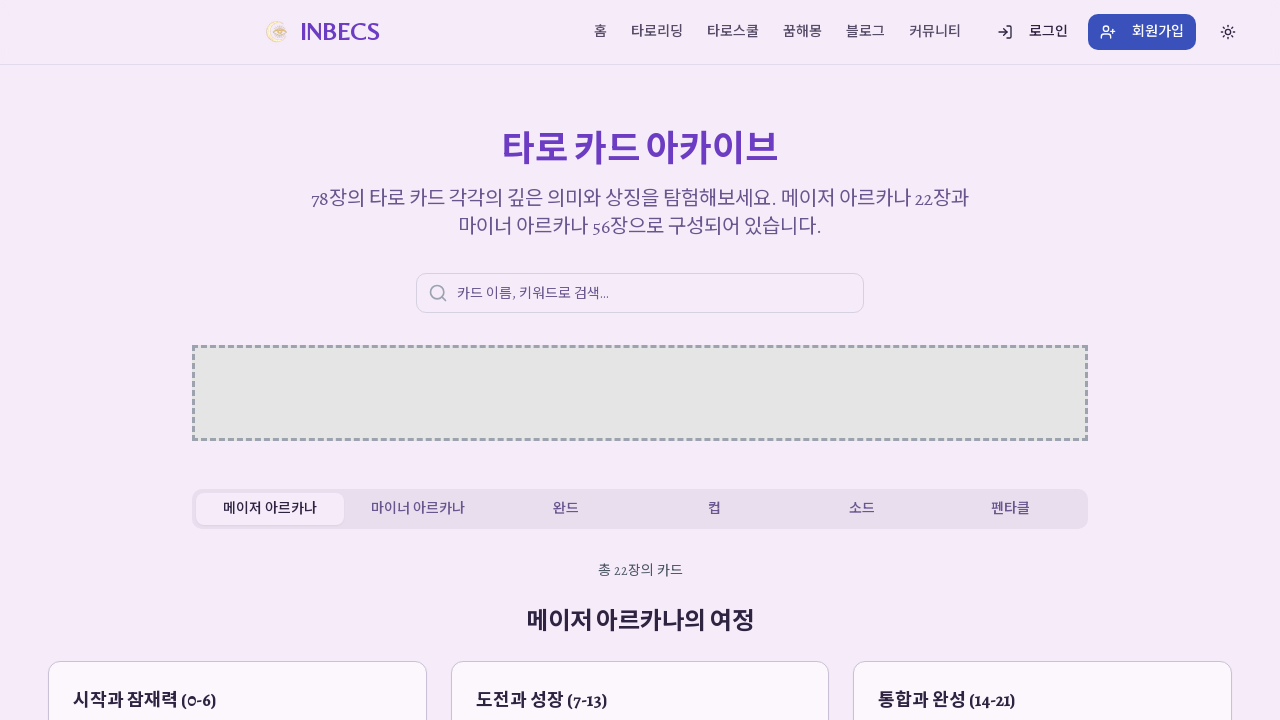

Waited 3 seconds for page content to fully render
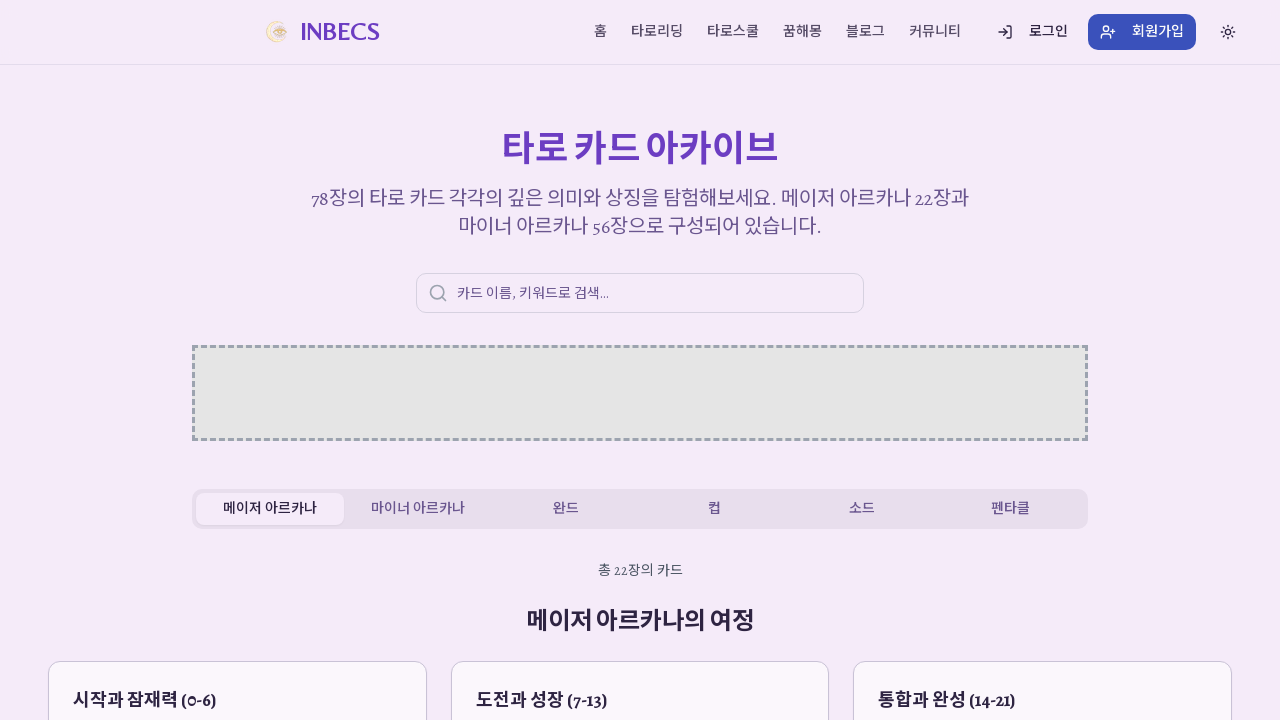

Located 22 tarot card images on the page
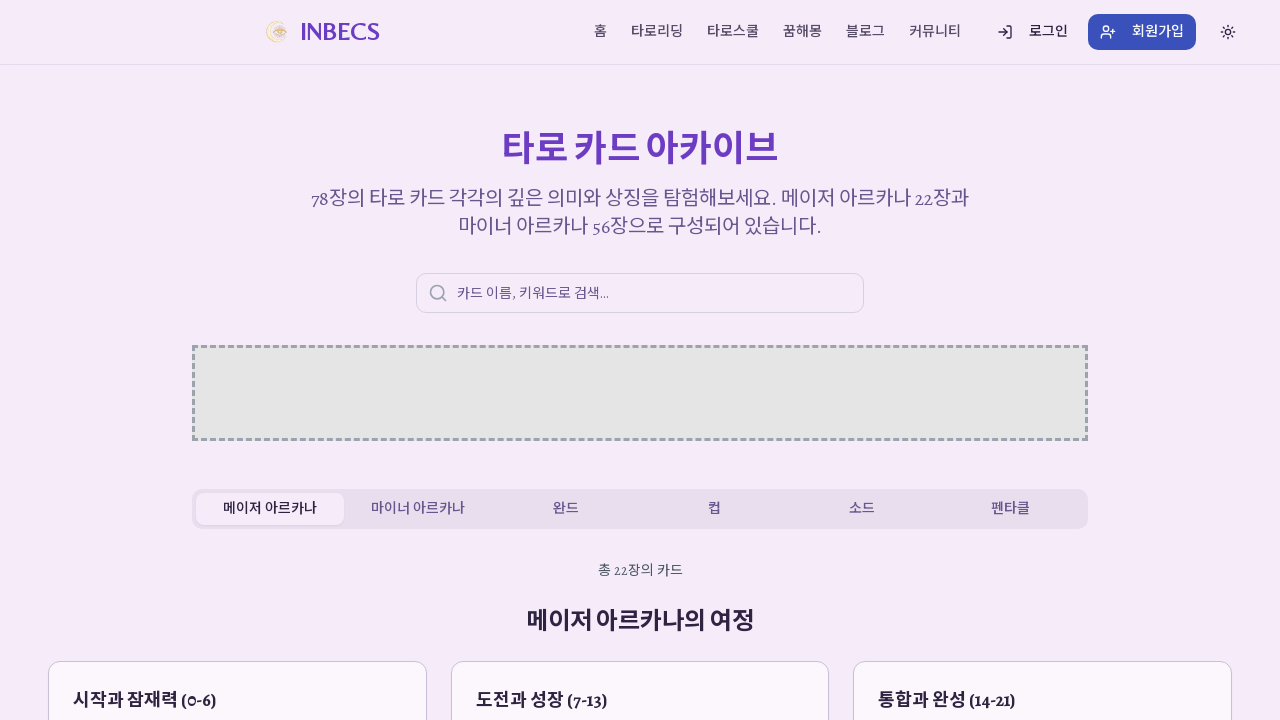

Navigated to the reading page
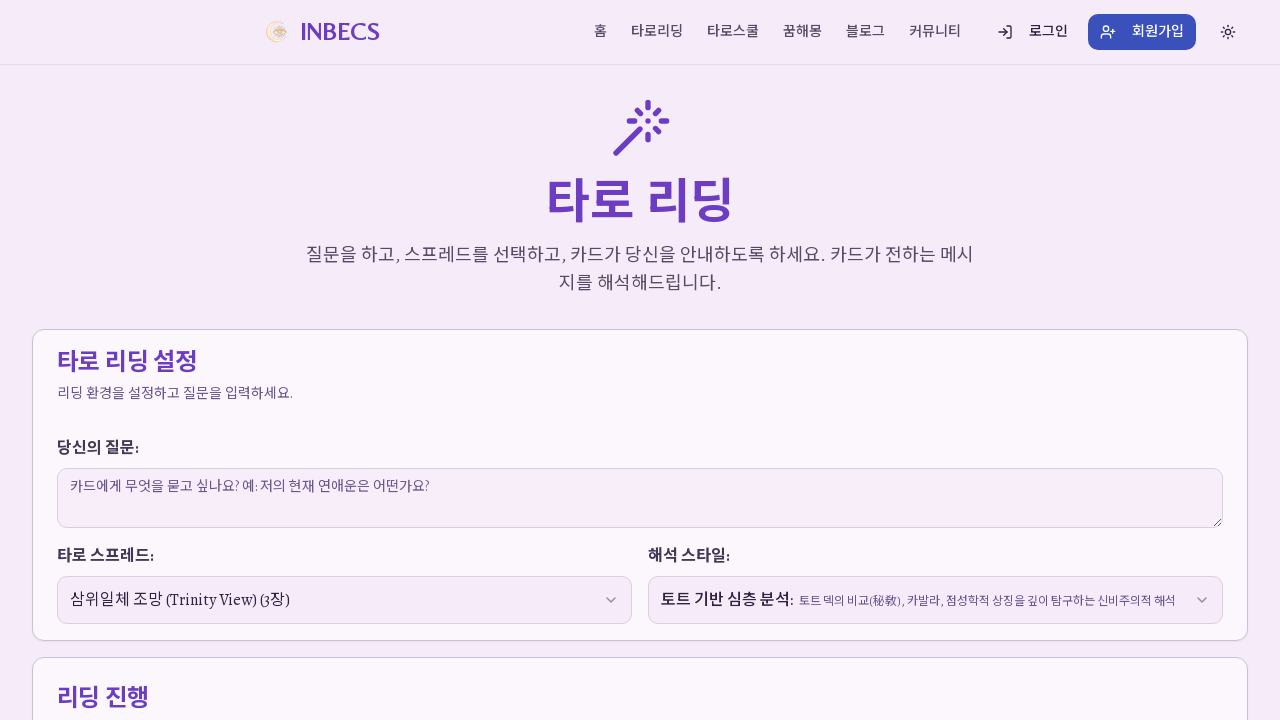

Waited 3 seconds for reading page content to fully render
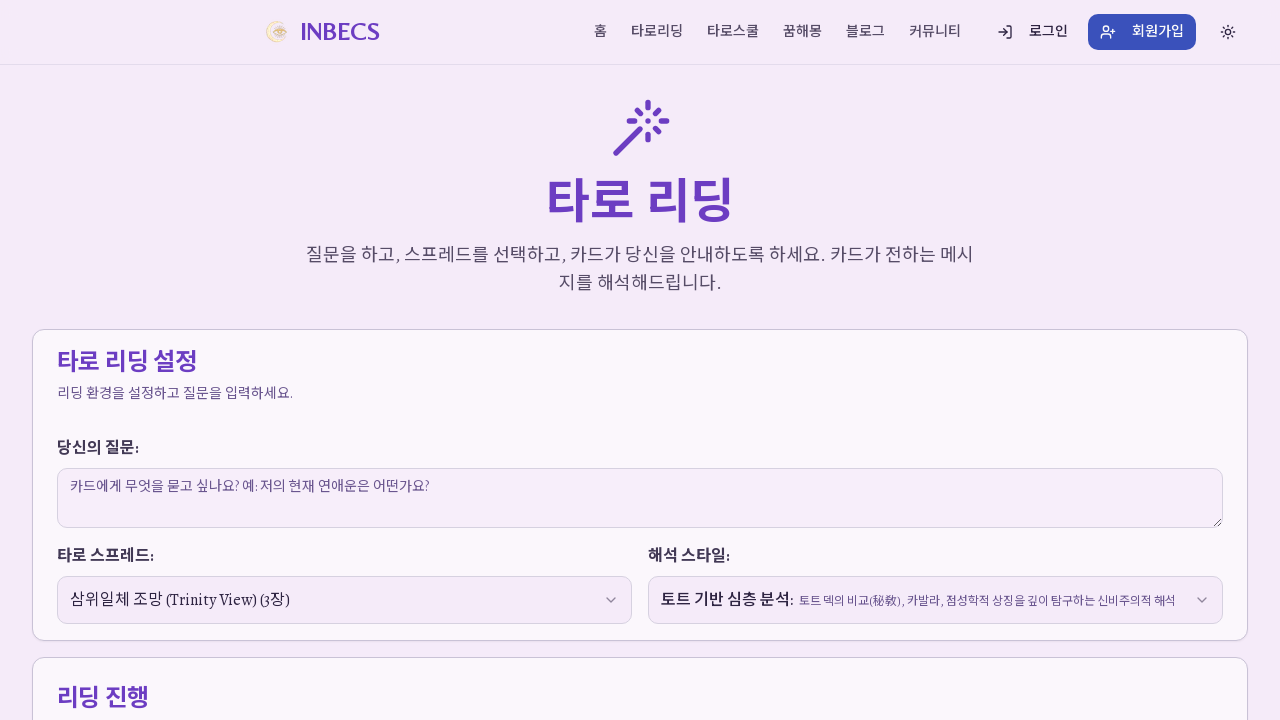

Located the card stack element
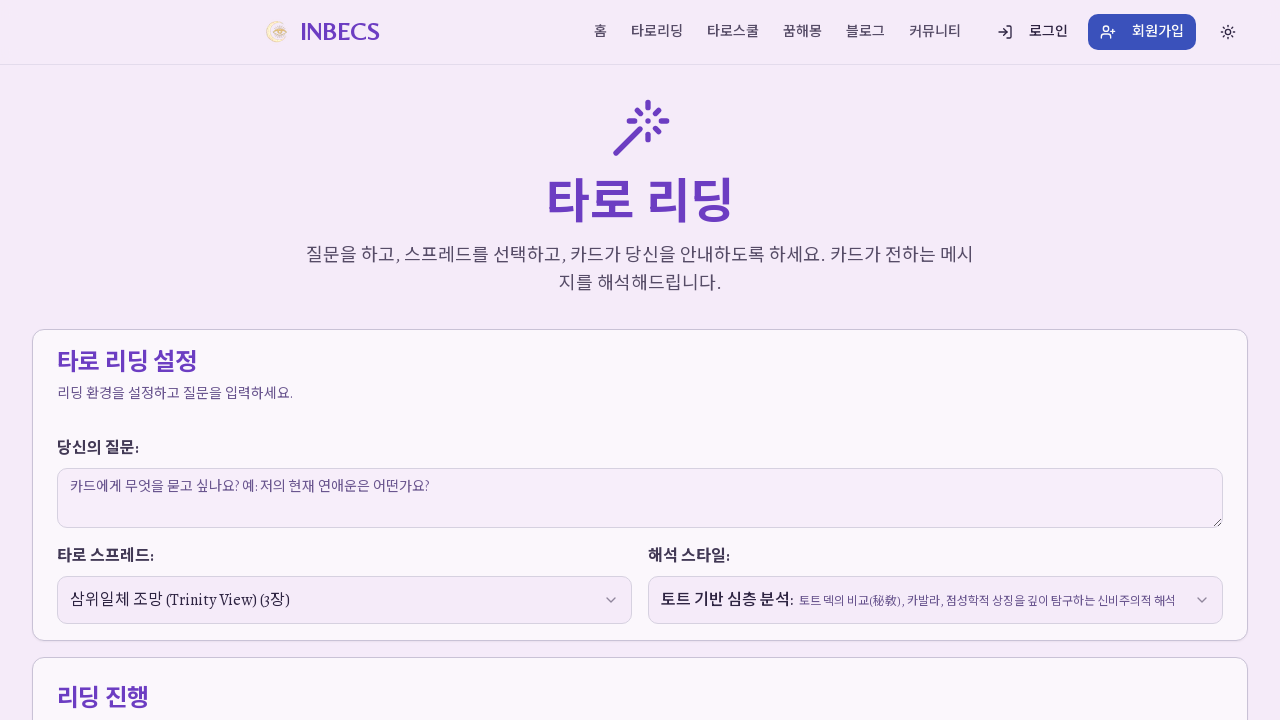

Clicked on the card stack to test card spread functionality at (640, 360) on .cursor-pointer >> nth=0
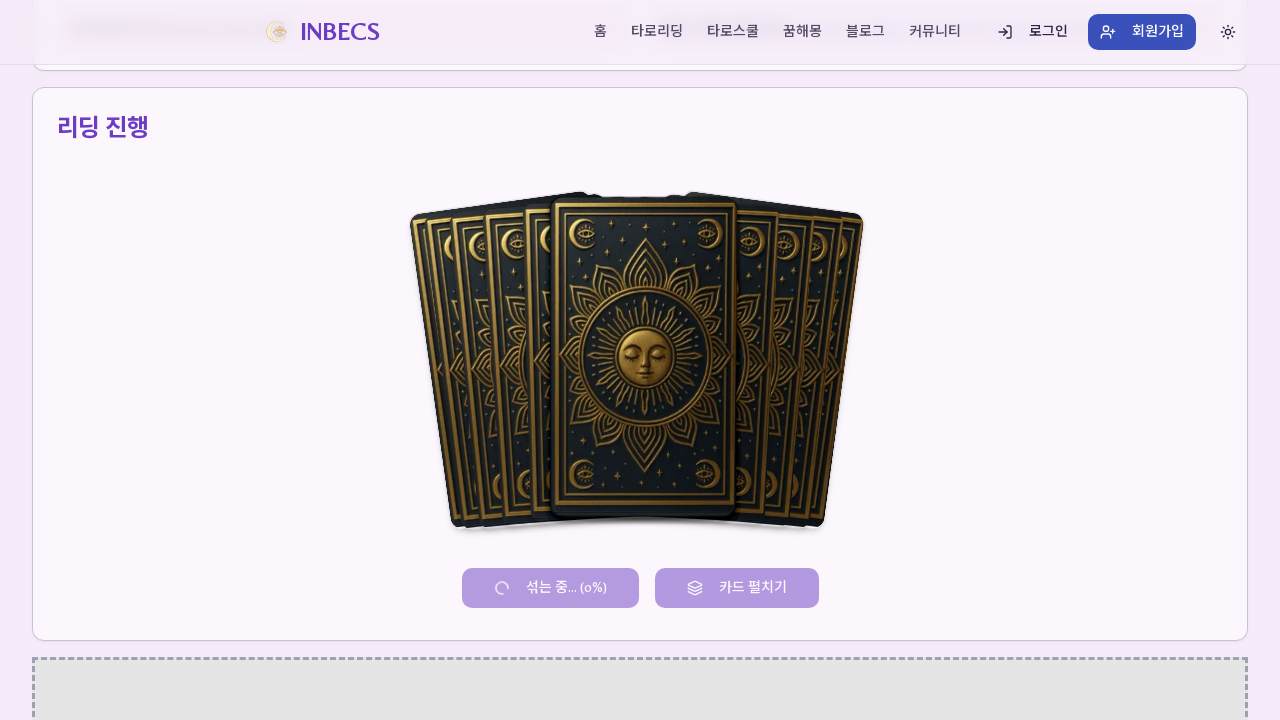

Waited 3 seconds for card spread to display
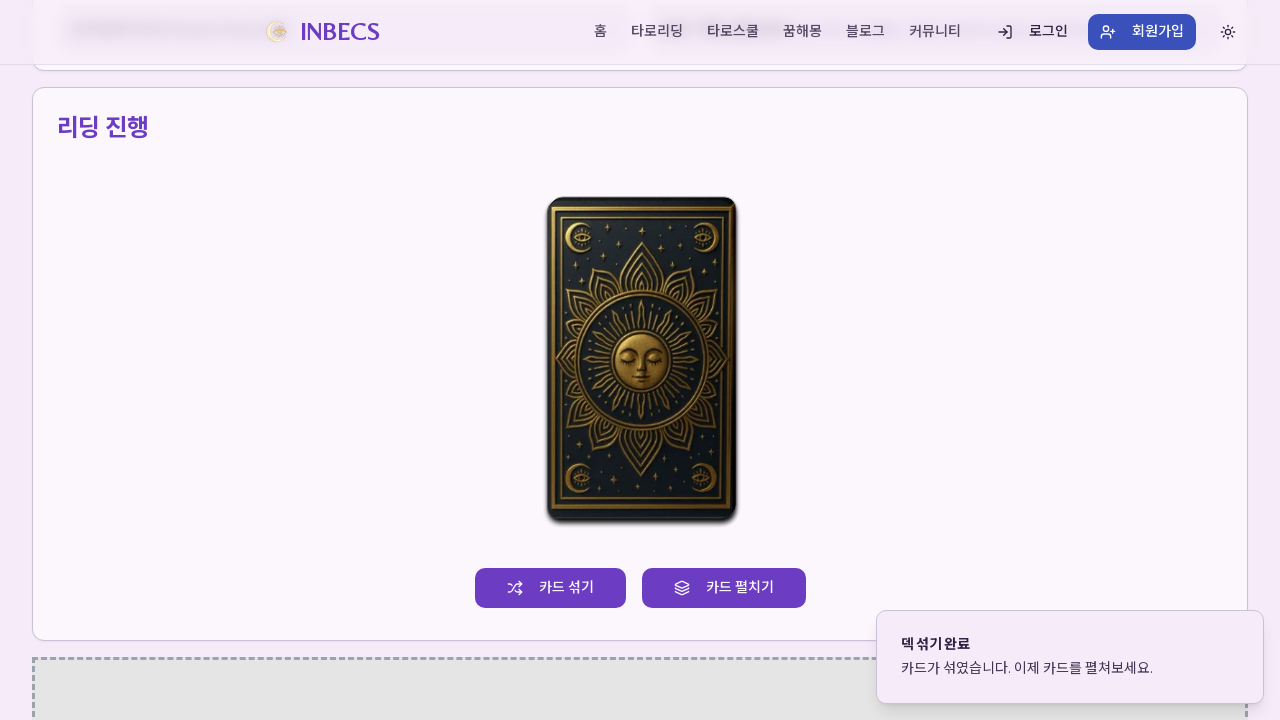

Located 0 authentication UI elements (login/signup buttons)
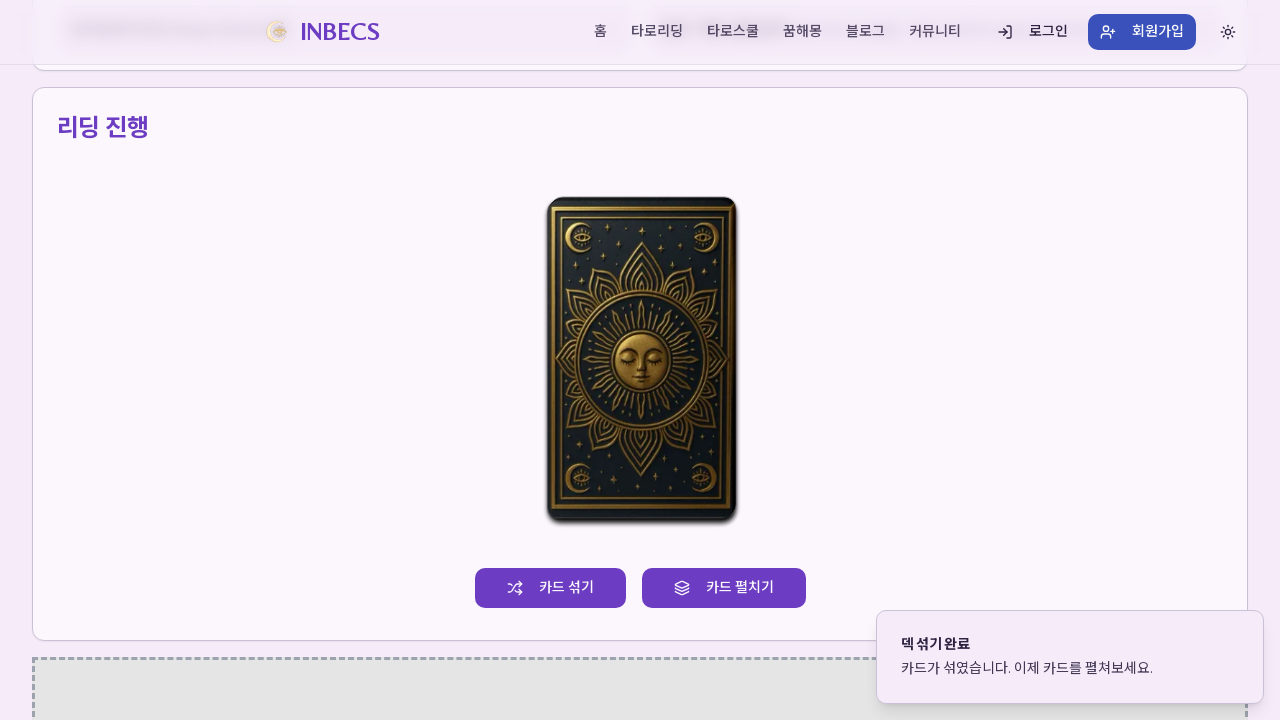

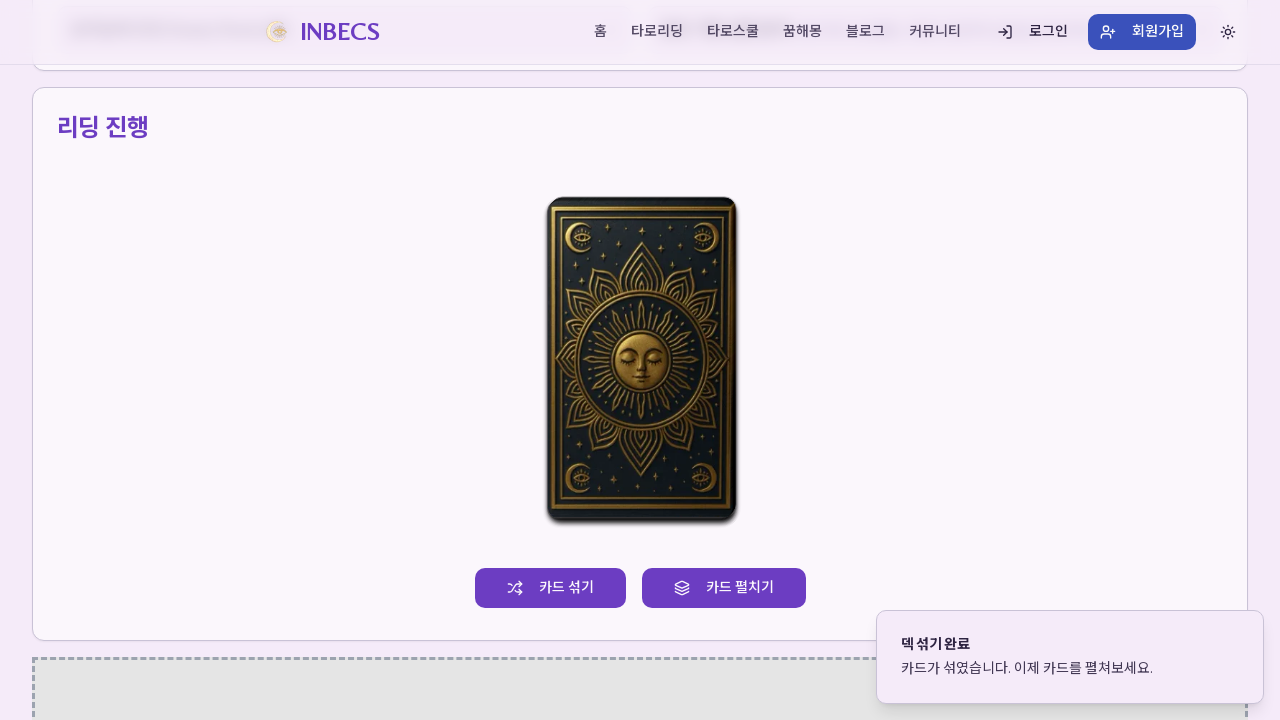